Tests various UI elements on an automation practice page including radio buttons, text fields, dropdowns, checkboxes, alerts, iframes, and window handles

Starting URL: https://rahulshettyacademy.com/AutomationPractice/

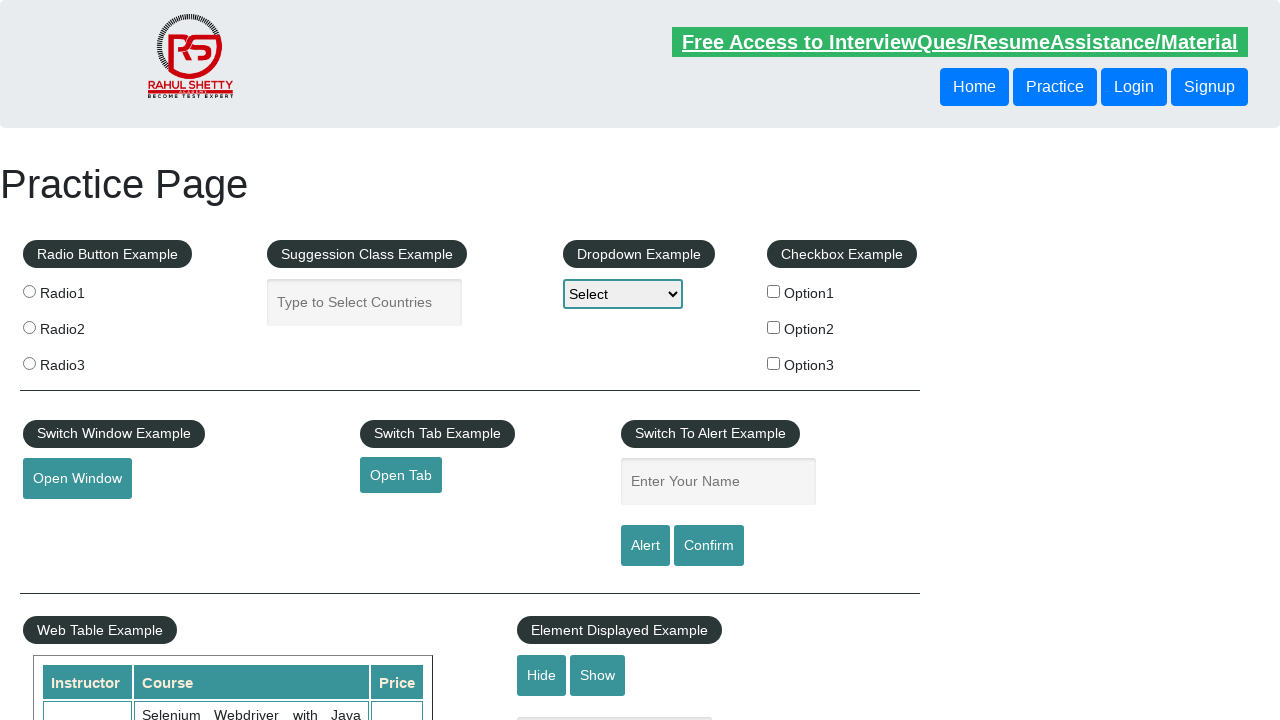

Clicked first radio button (radio1) at (29, 291) on xpath=//input[@value='radio1']
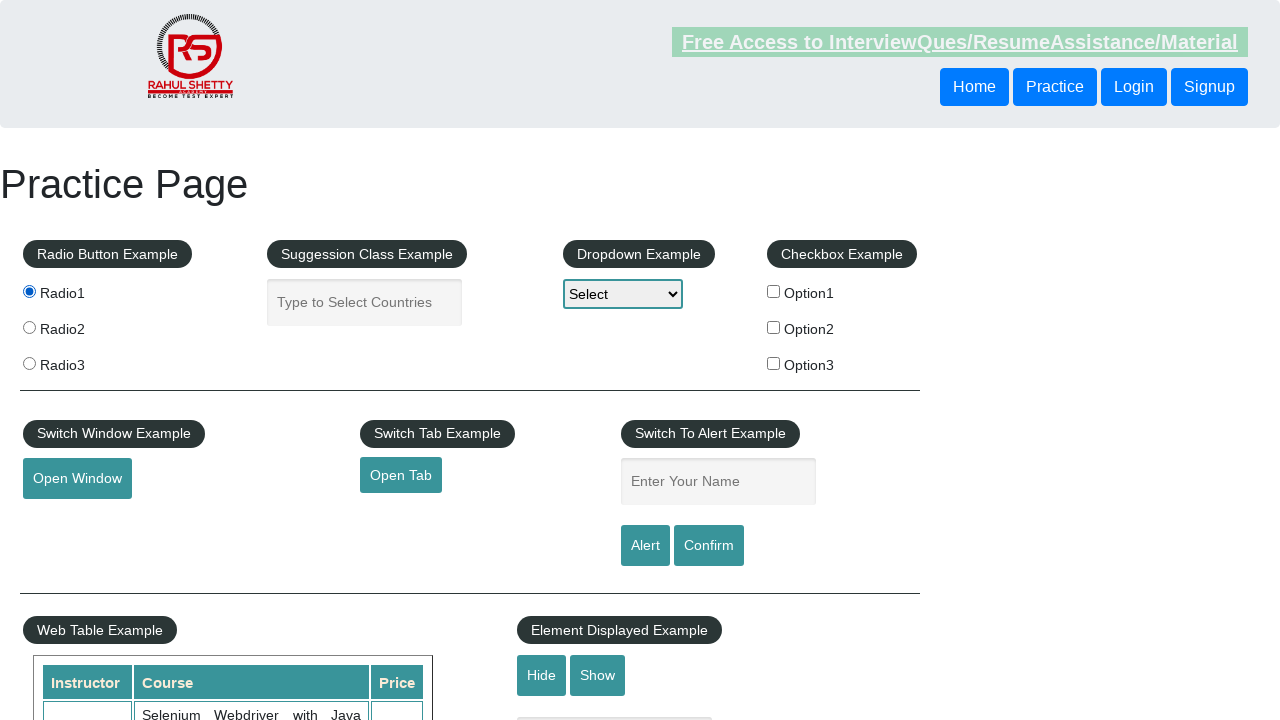

Clicked second radio button (radio2) at (29, 327) on xpath=//input[@value='radio2']
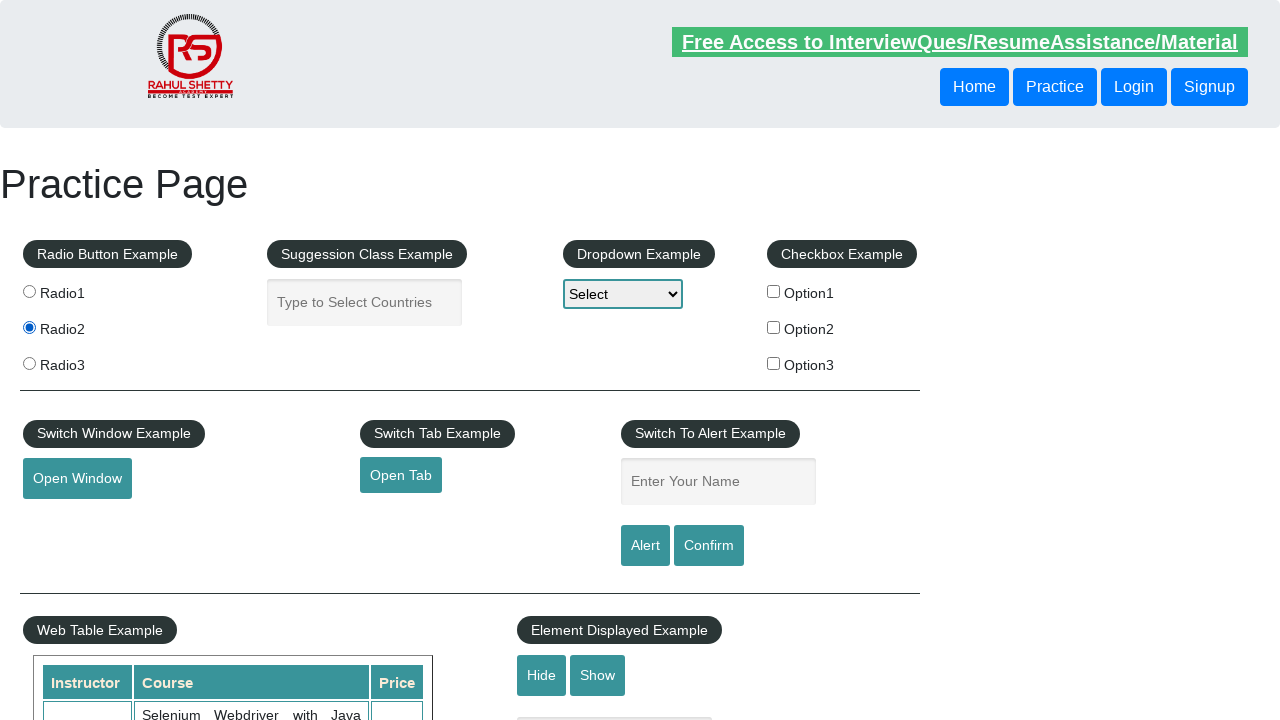

Filled name field with 'saikrishna' on //input[@id='name' and @name='enter-name']
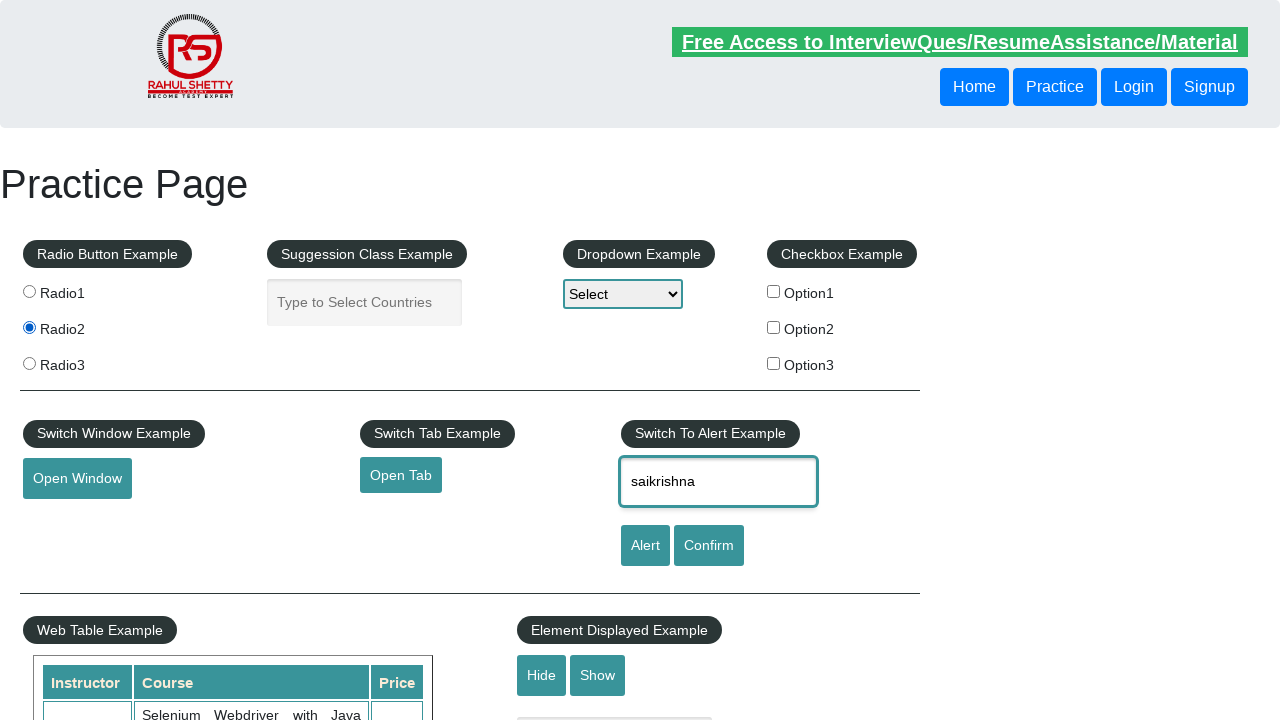

Cleared name field on //input[@id='name' and @name='enter-name']
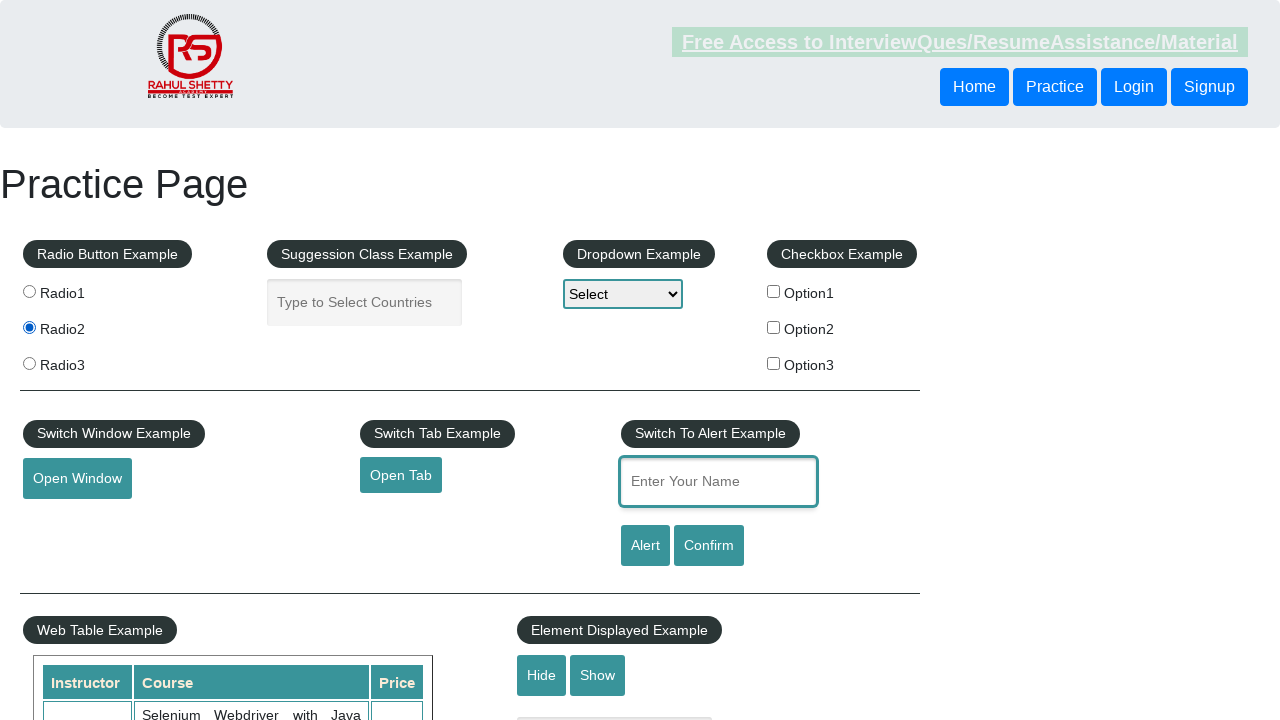

Typed 'Automation testing' character by character with 100ms delay on //input[@id='name' and @name='enter-name']
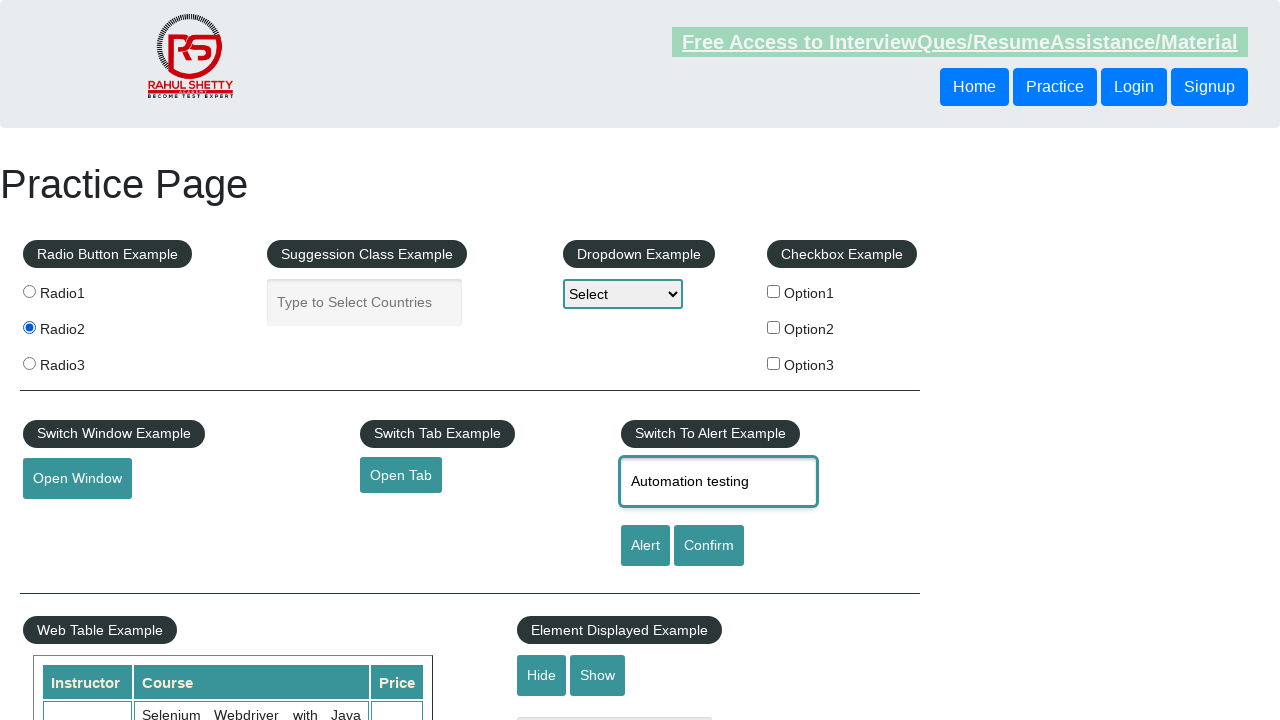

Selected dropdown option by index 2 on //select[@id='dropdown-class-example']
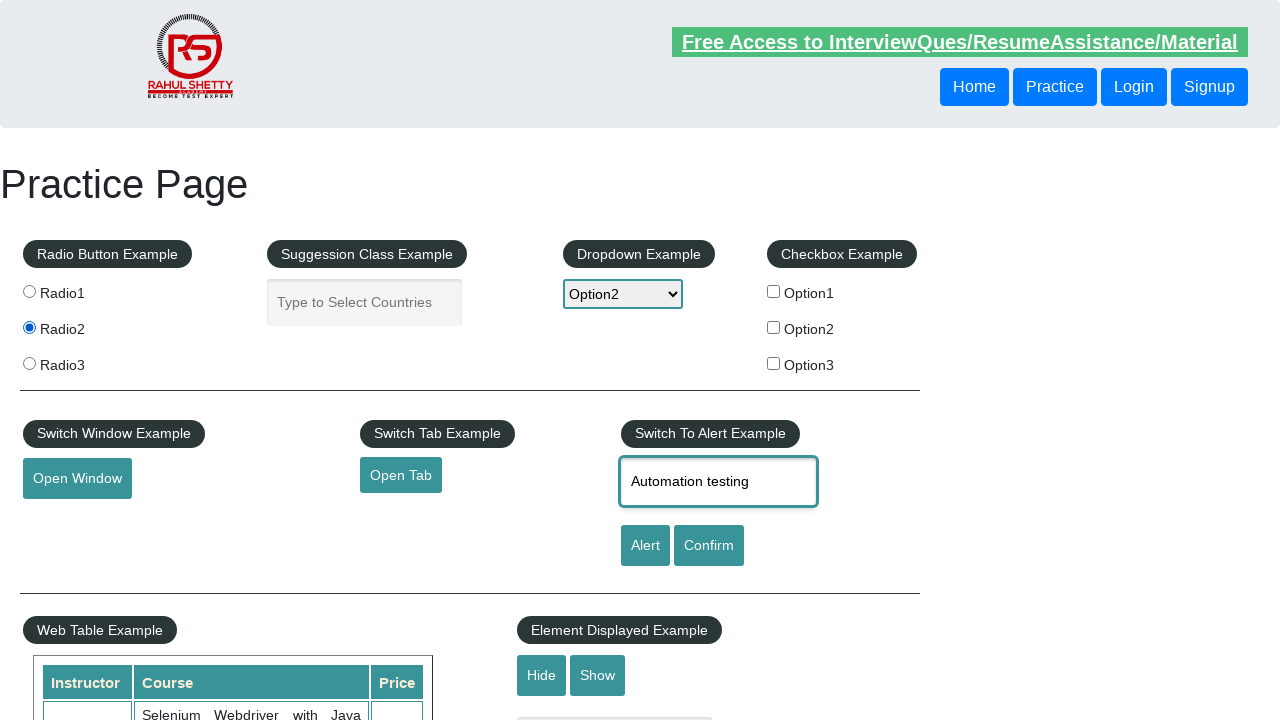

Selected dropdown option by value 'option2' on //select[@id='dropdown-class-example']
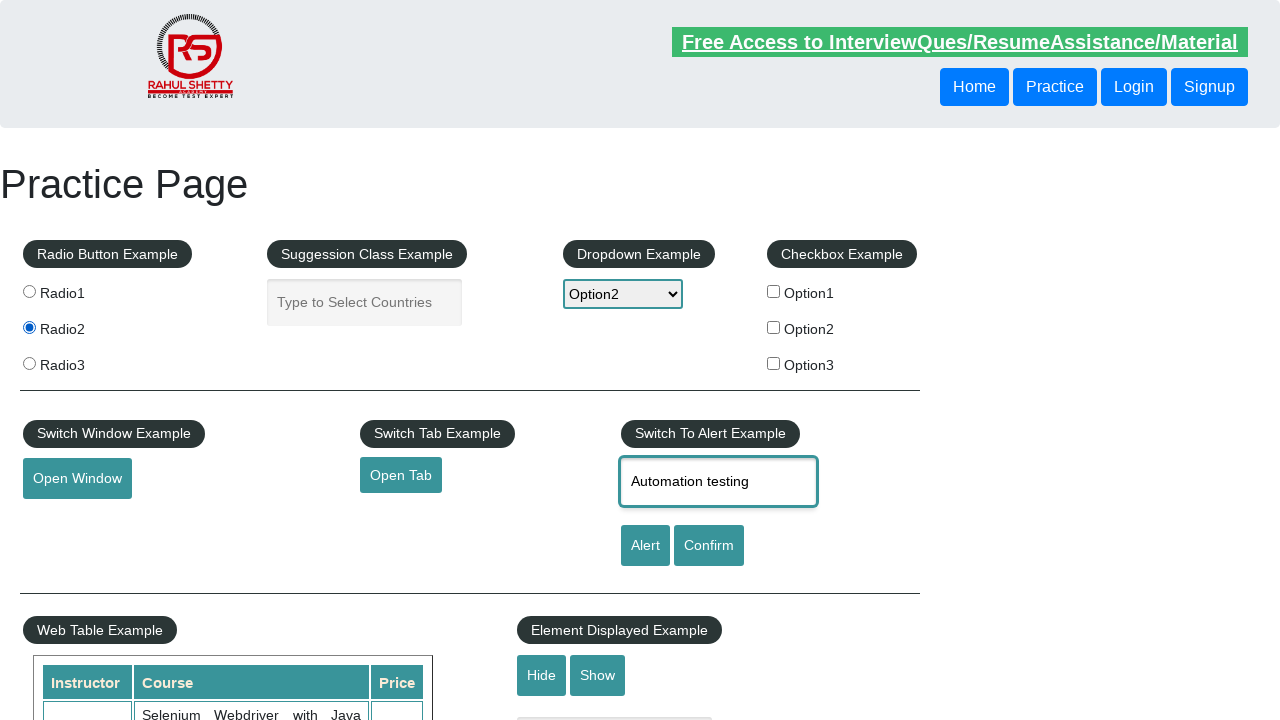

Selected dropdown option by label 'Option1' on //select[@id='dropdown-class-example']
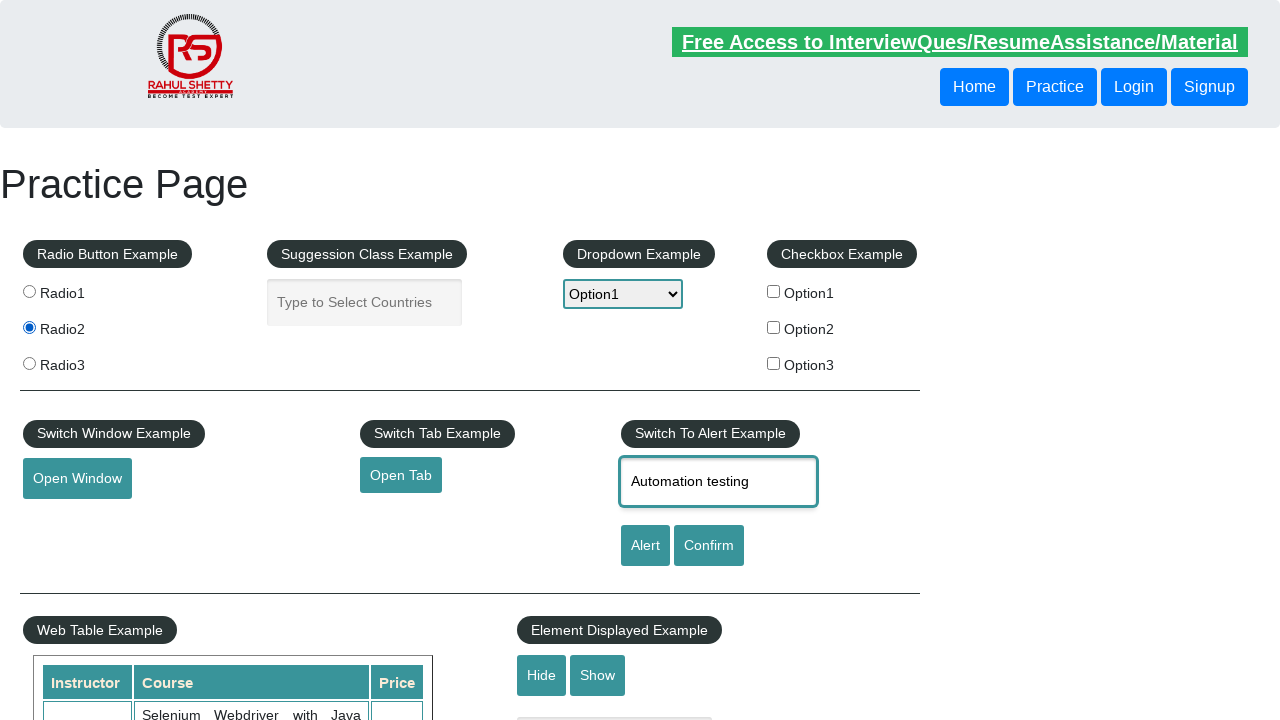

Scrolled name textbox element into view
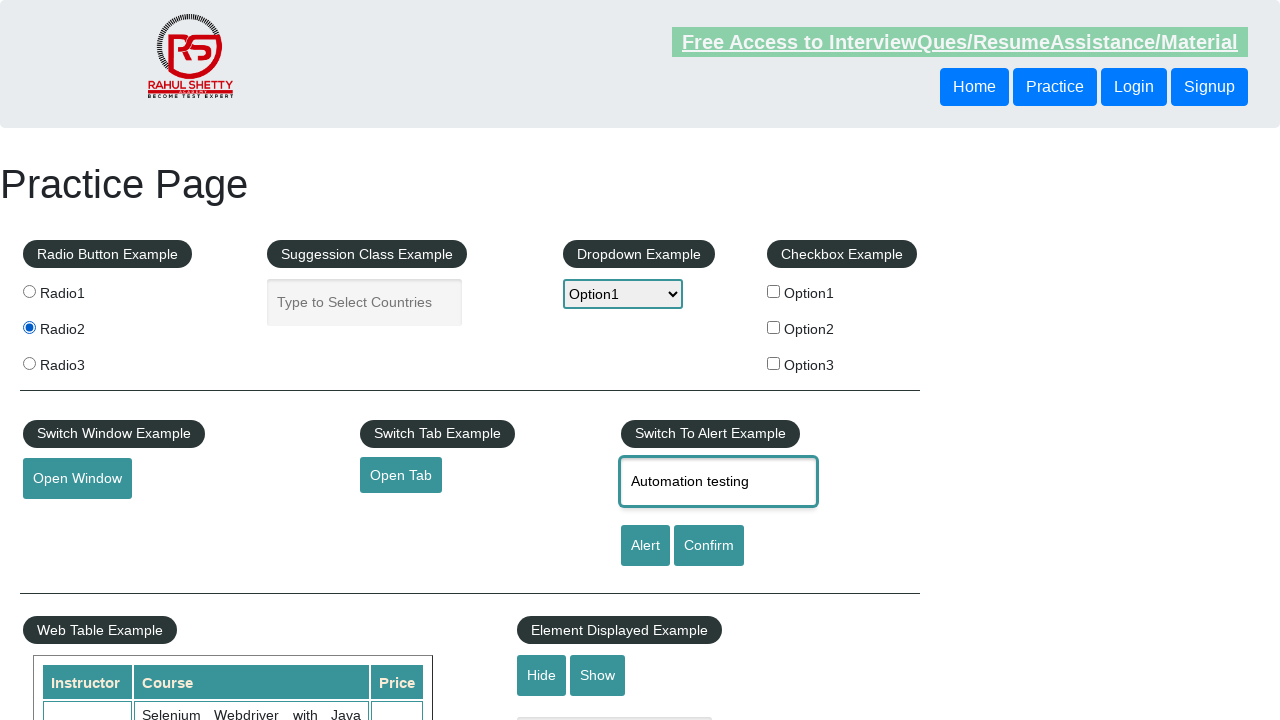

Clicked alert button at (645, 546) on xpath=//input[@id='alertbtn']
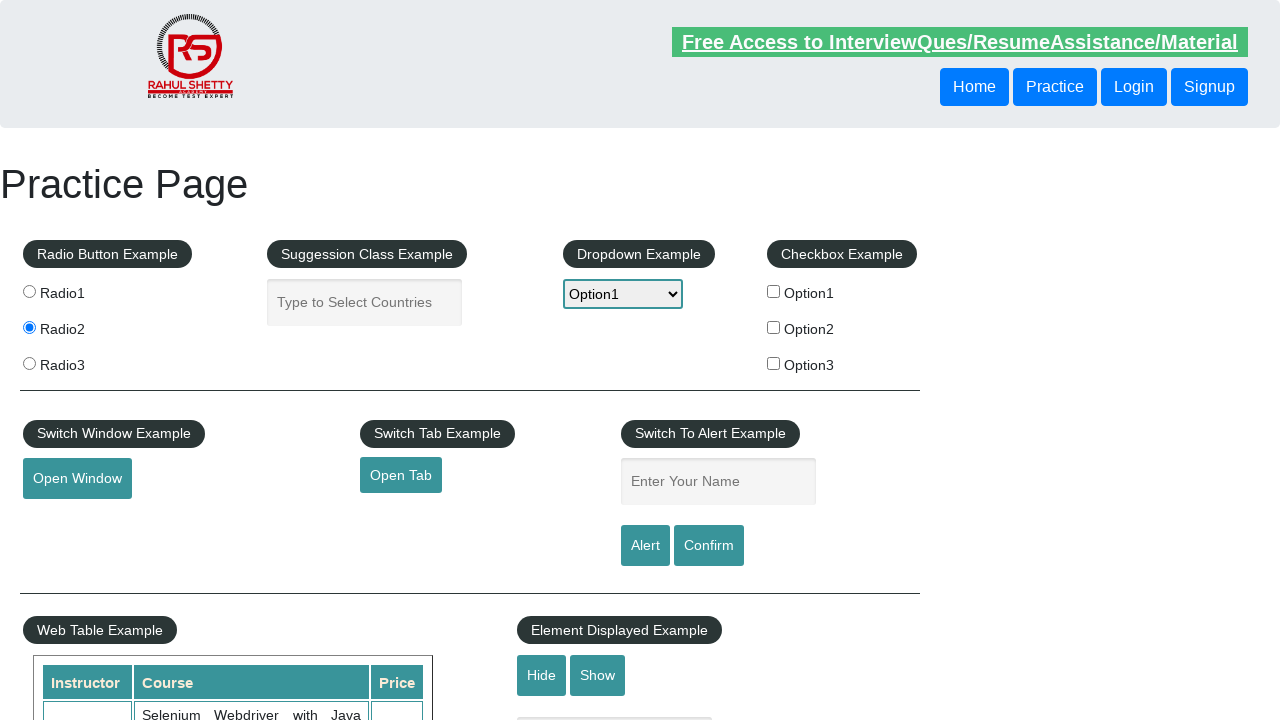

Set up dialog handler to accept alerts
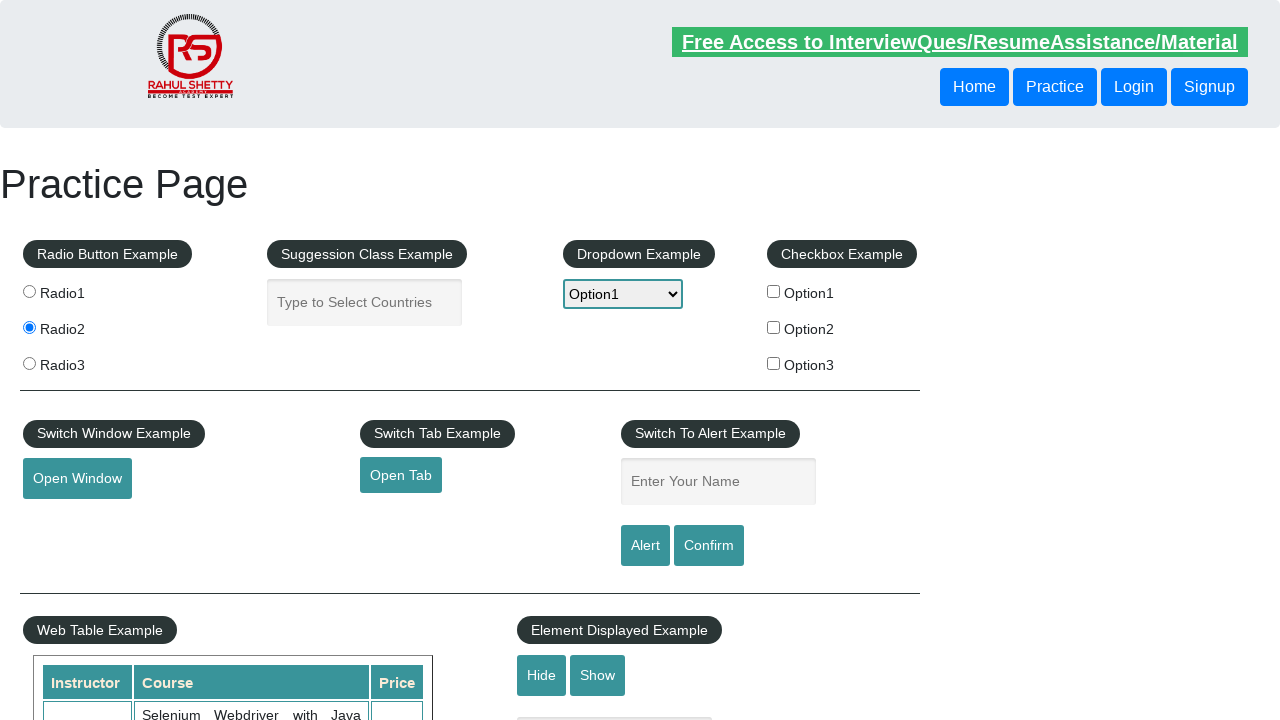

Filled country input field with 'IND' on //input[@placeholder='Type to Select Countries']
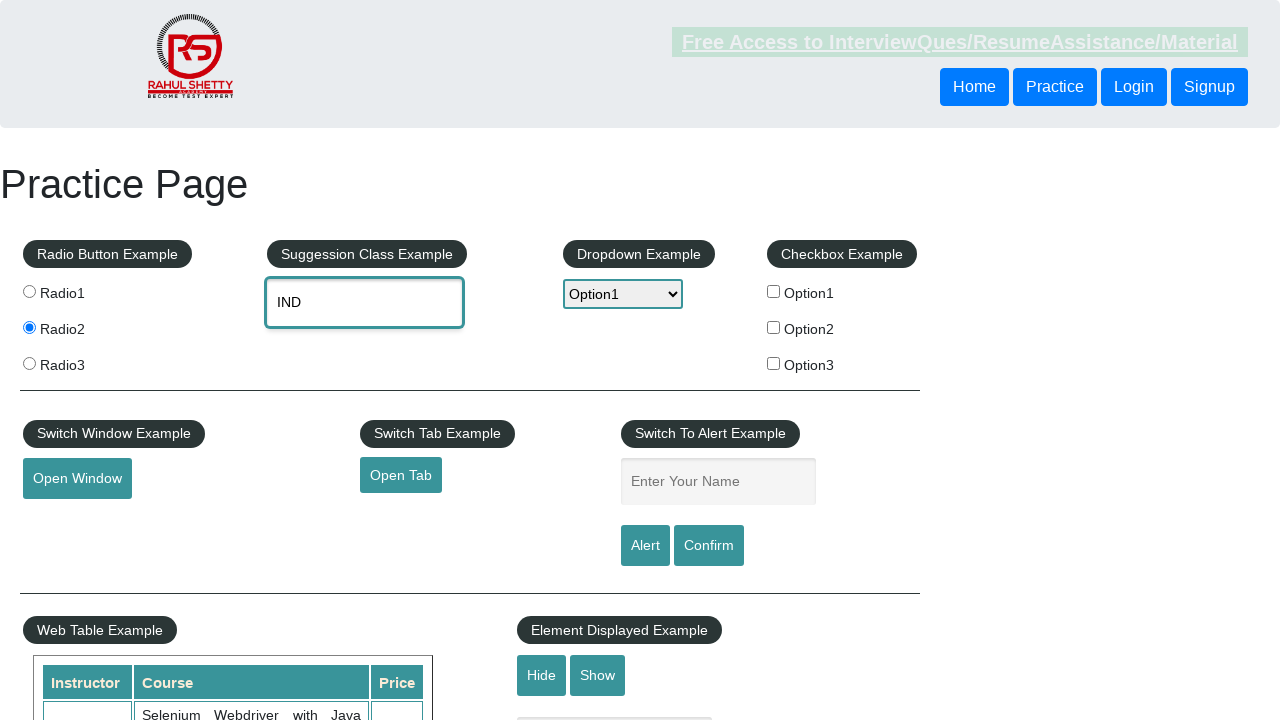

Waited for dynamic dropdown options to appear
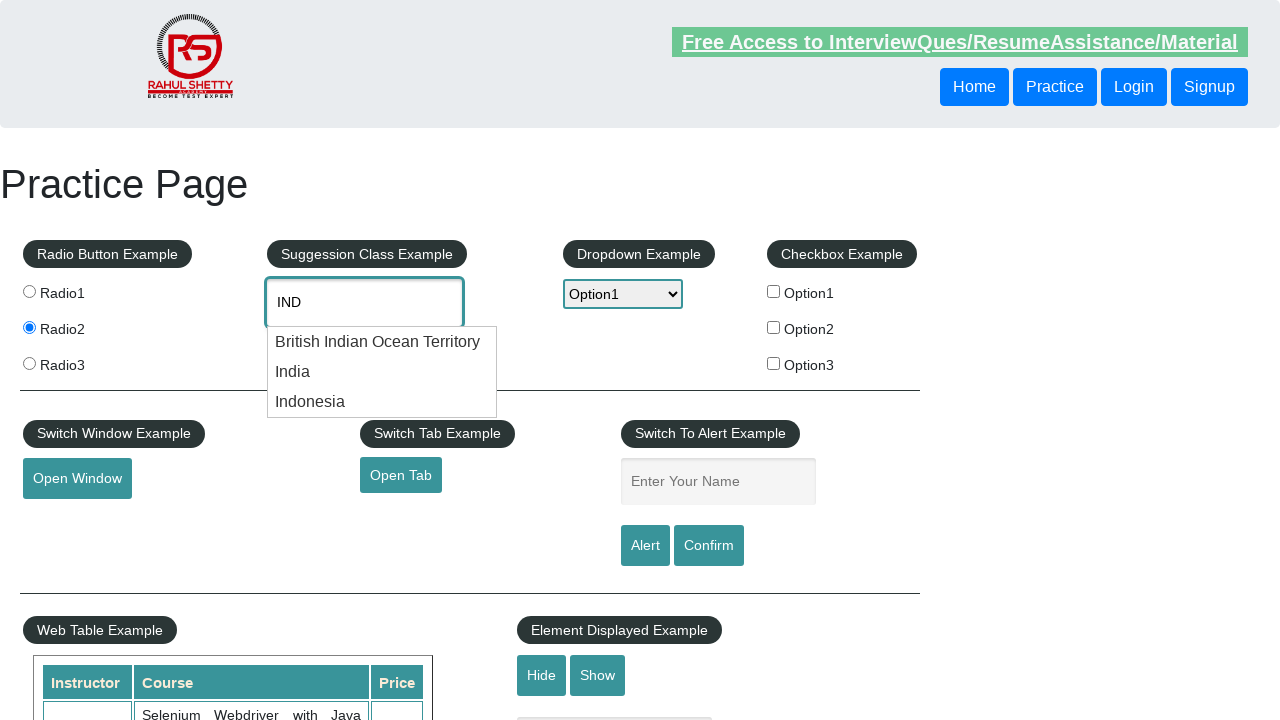

Selected 'India' from dynamic dropdown options at (382, 372) on xpath=//*[@id='ui-id-1'] >> li >> nth=1
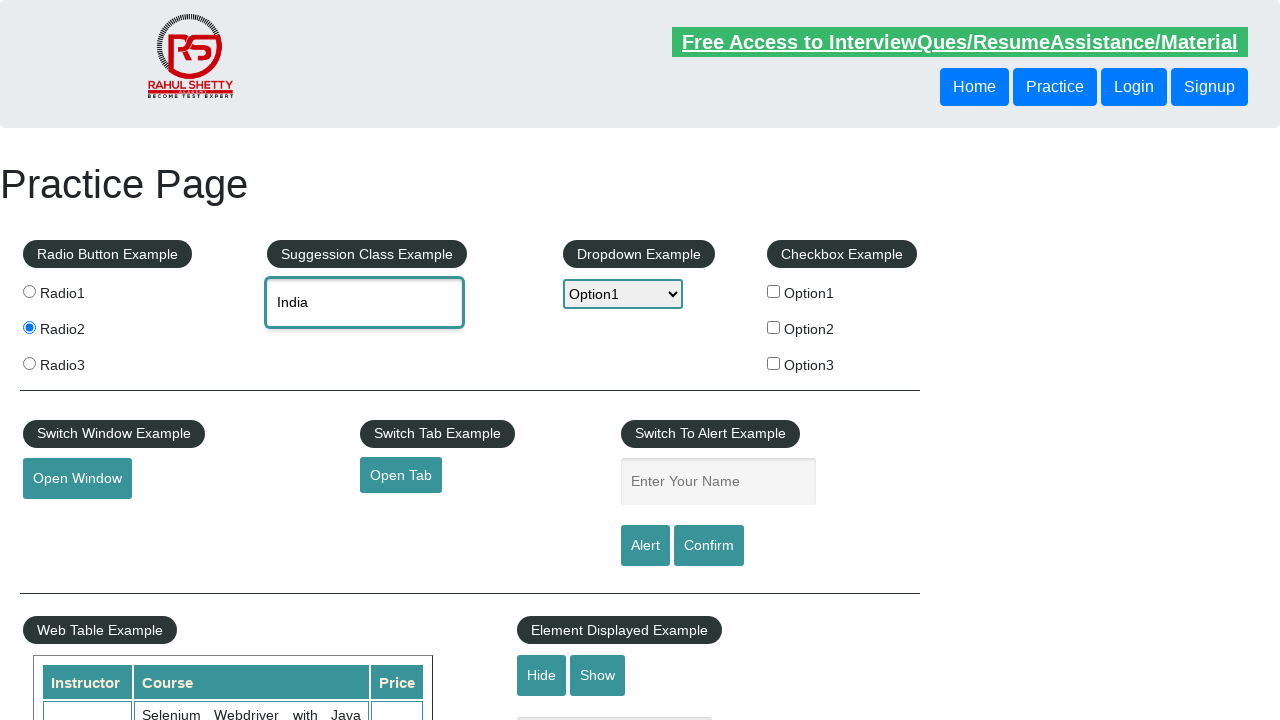

Checked checkbox option 1 at (774, 291) on xpath=//*[@id='checkBoxOption1']
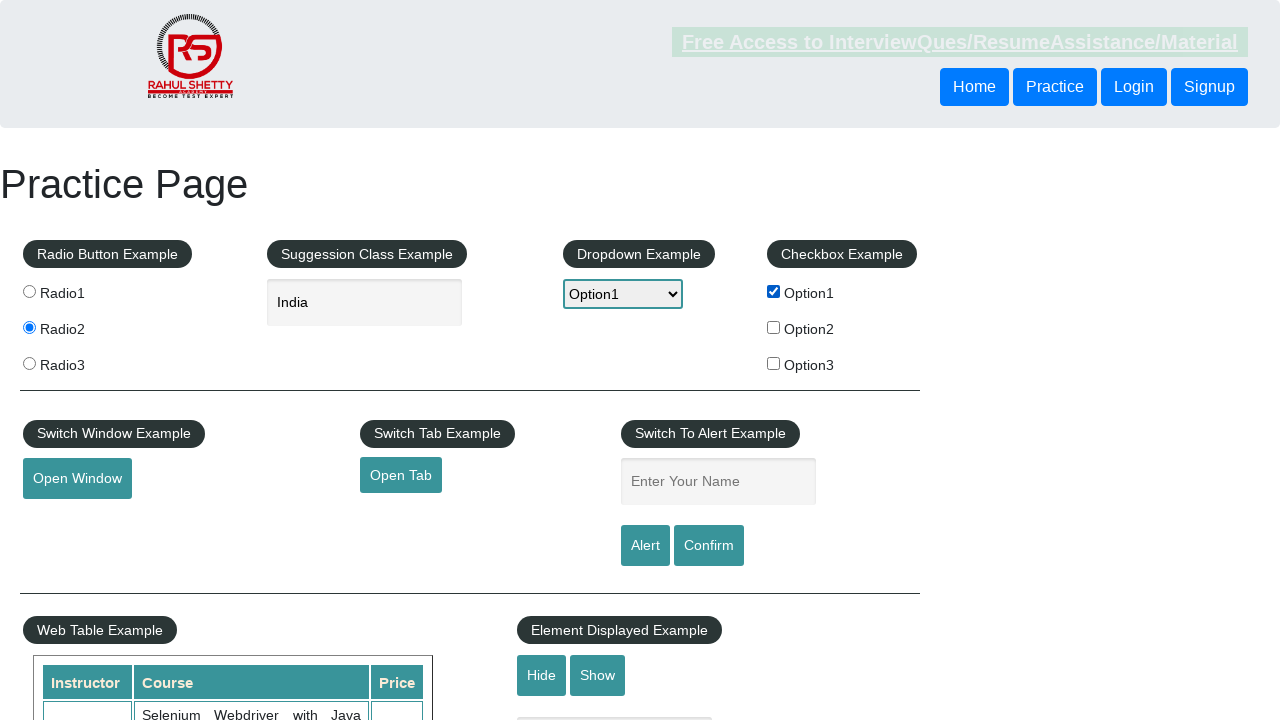

Clicked 'Courses' link inside iframe at (172, 360) on xpath=//iframe[@id='courses-iframe'] >> internal:control=enter-frame >> xpath=//
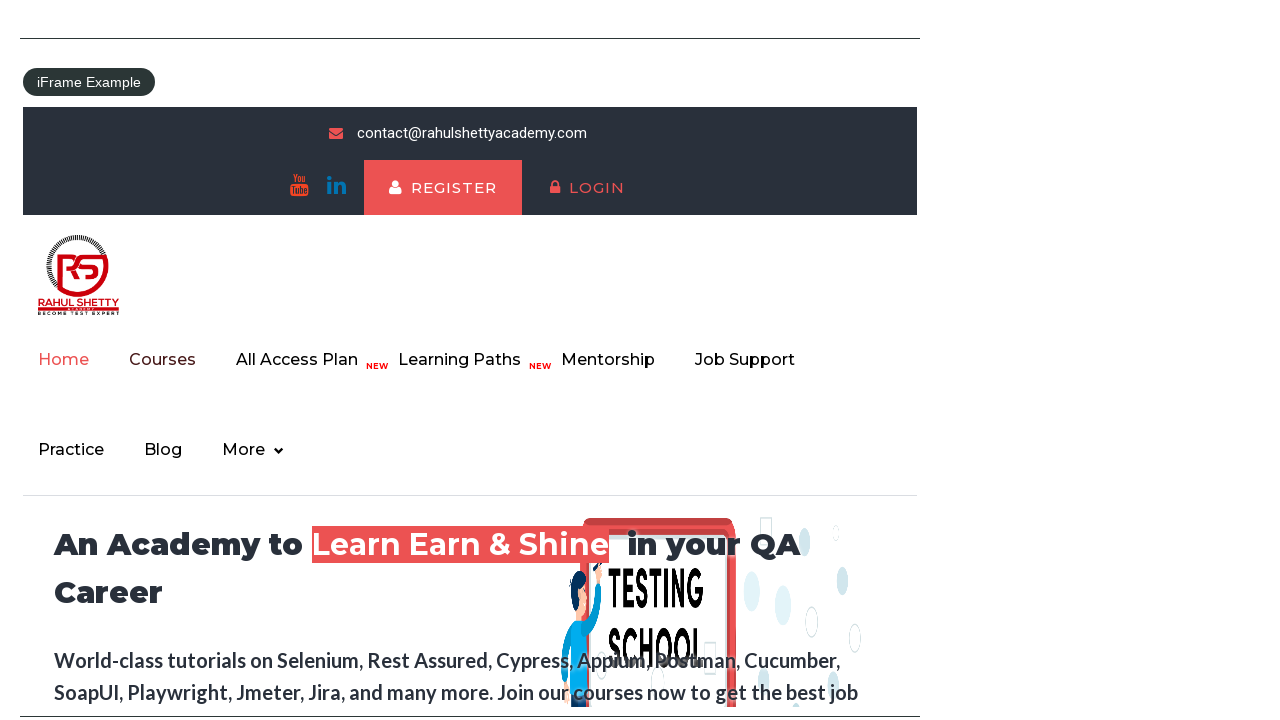

Clicked 'Open Window' button at (77, 361) on xpath=//button[@id='openwindow']
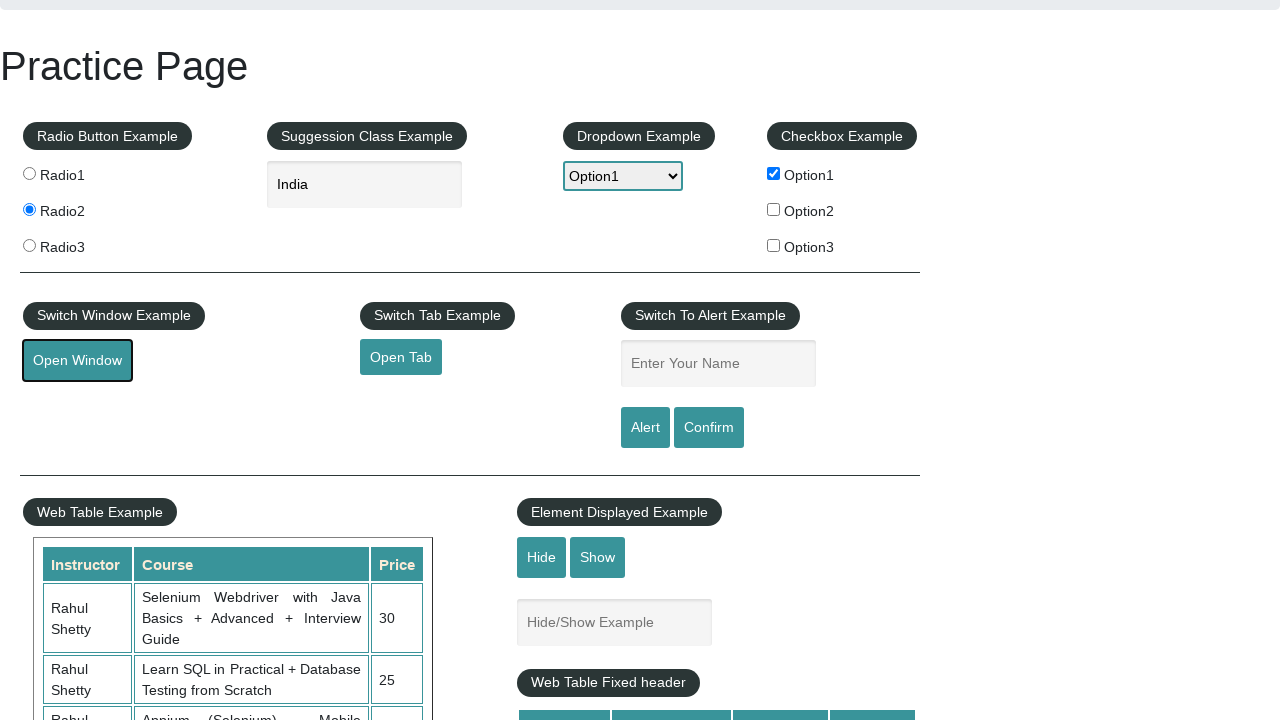

New window loaded and ready
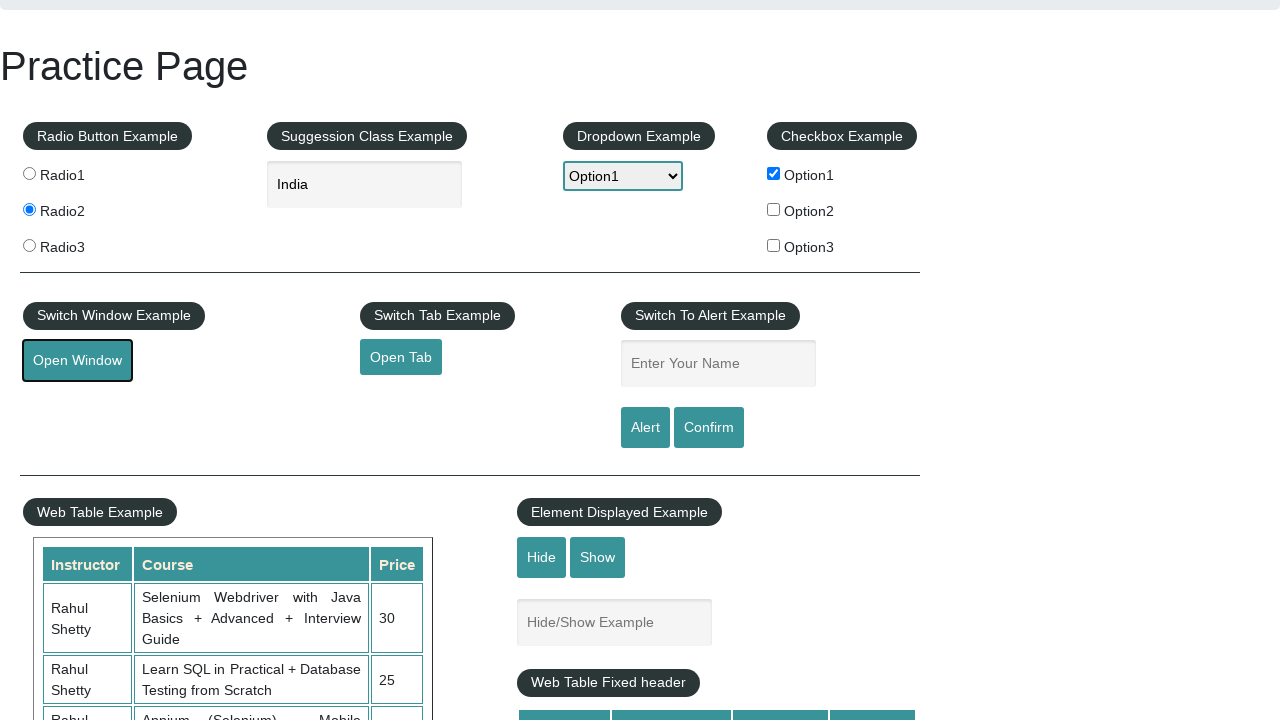

Retrieved text from element in new window
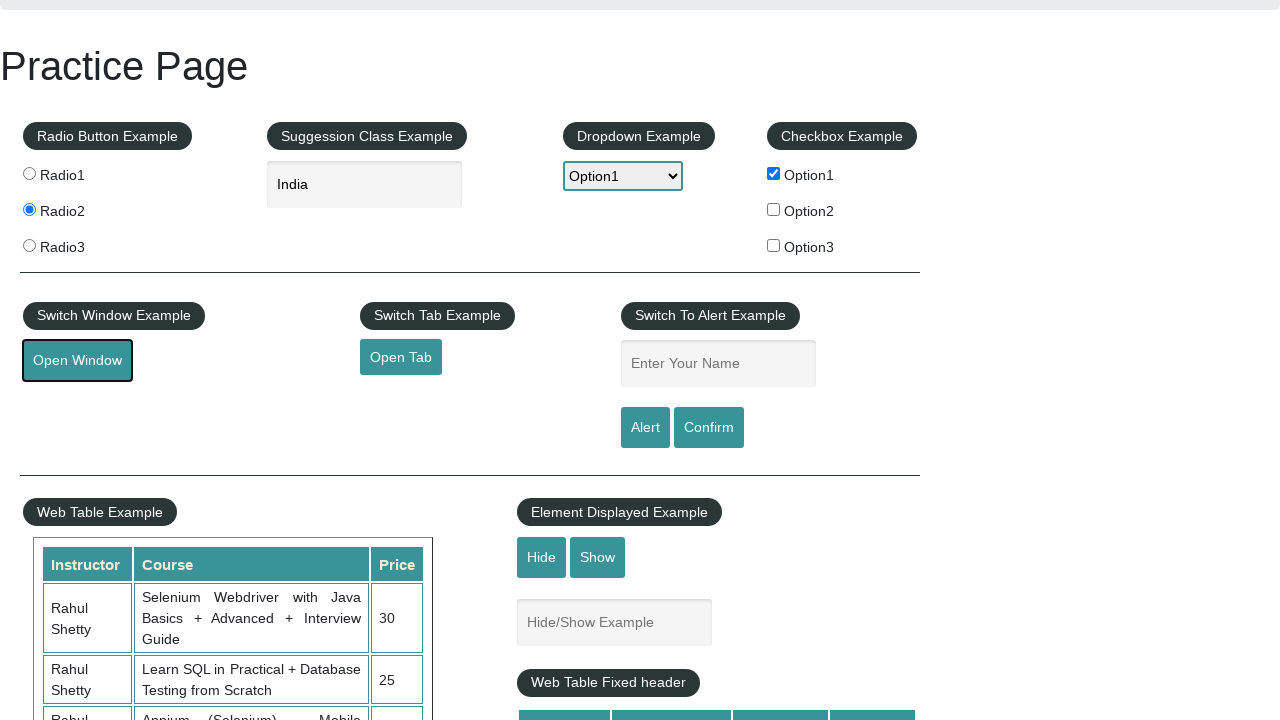

Closed new window
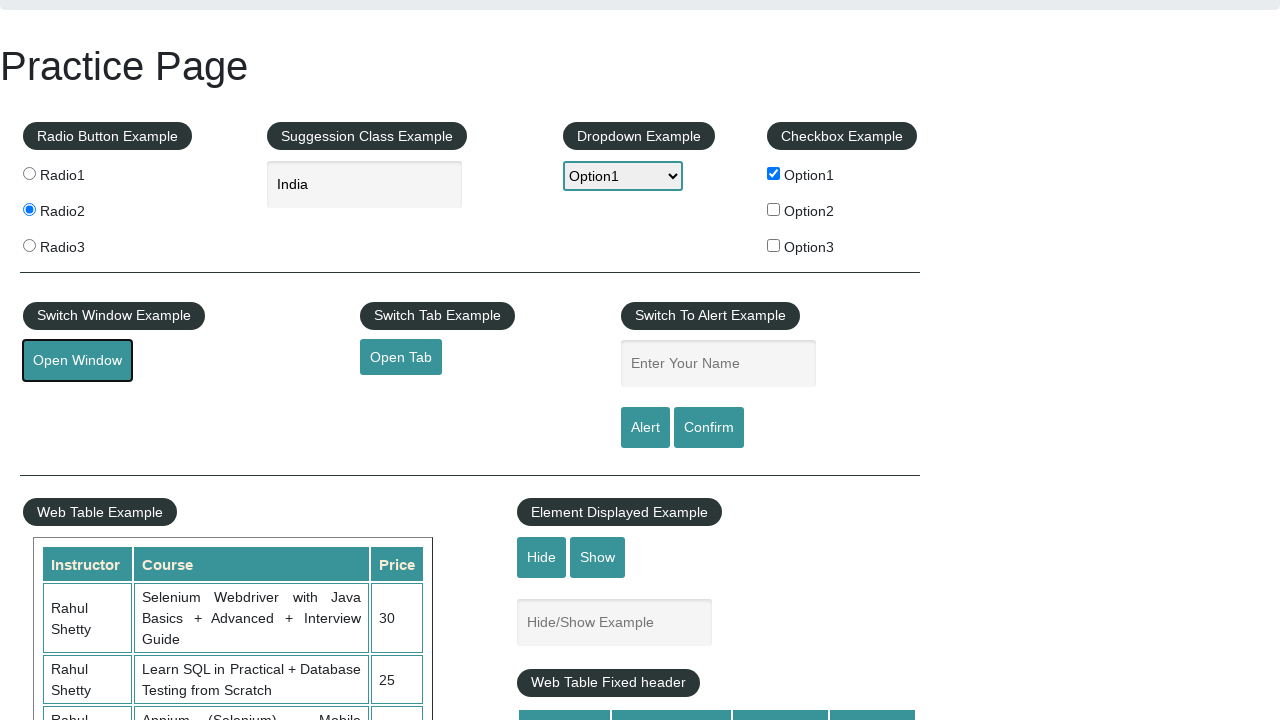

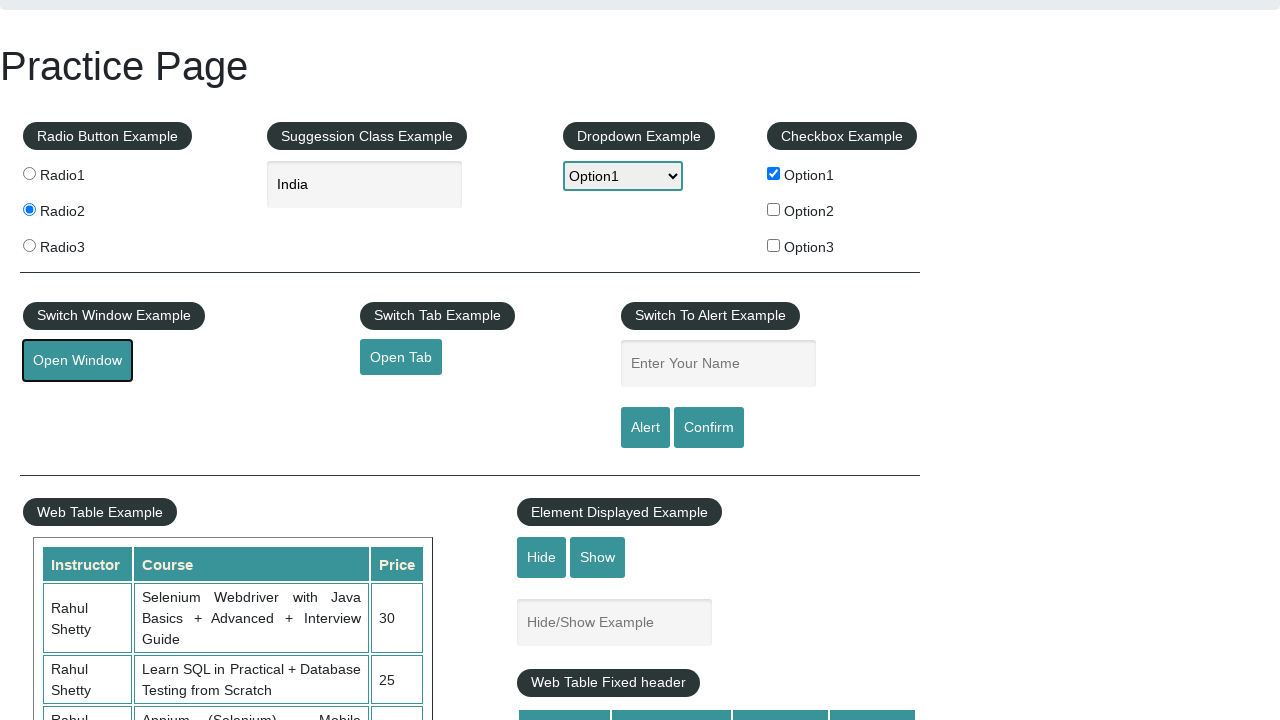